Tests that clicking the Due column header twice in table1 sorts the values in descending order

Starting URL: http://the-internet.herokuapp.com/tables

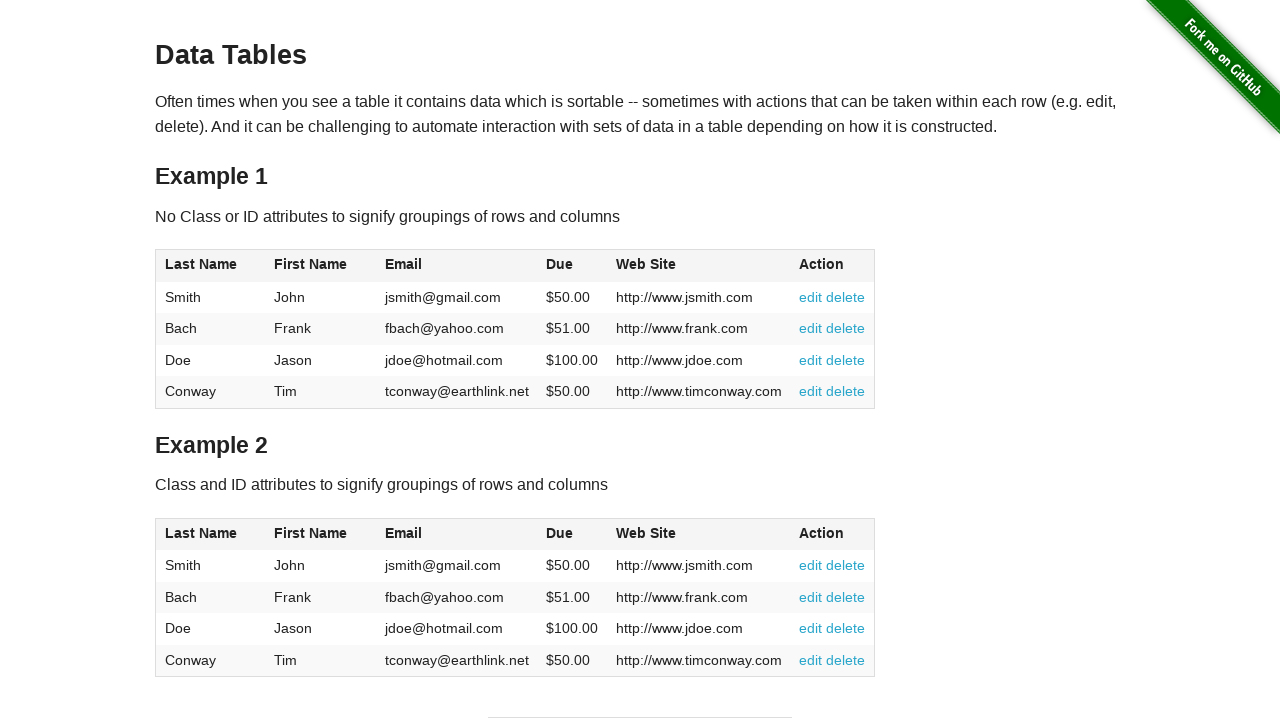

Clicked Due column header first time for ascending sort at (572, 266) on #table1 thead tr th:nth-of-type(4)
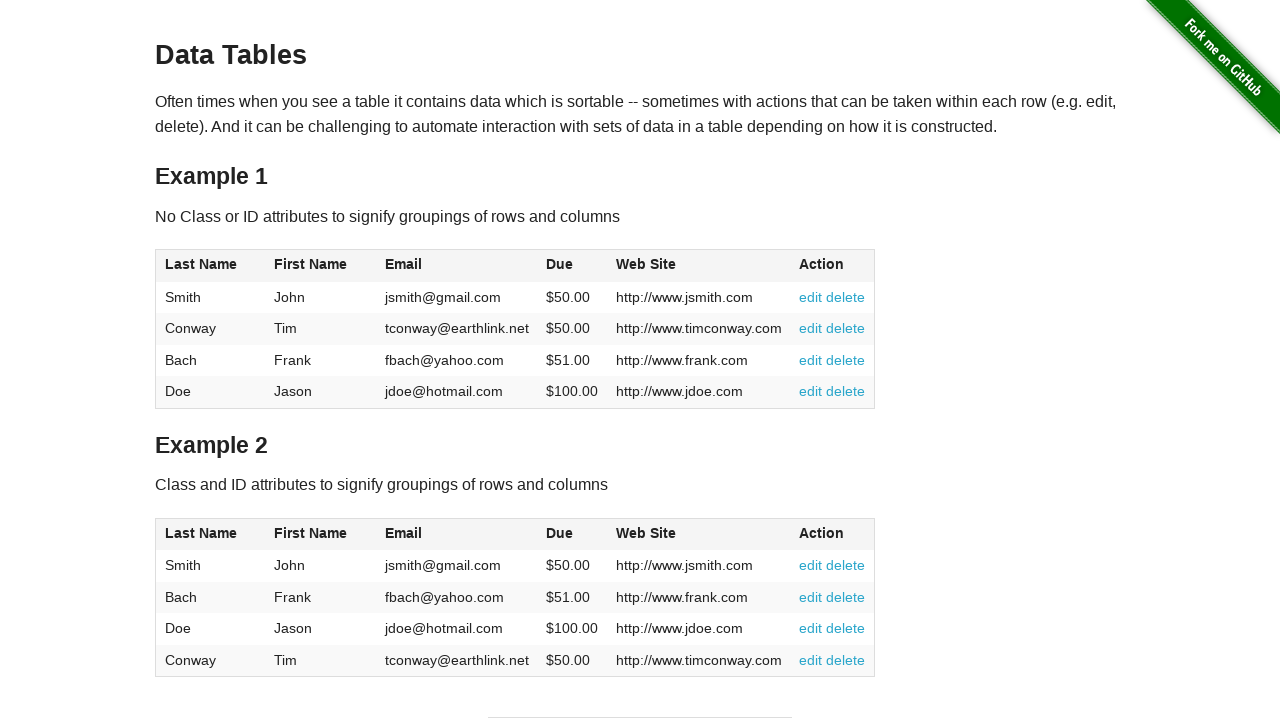

Clicked Due column header second time for descending sort at (572, 266) on #table1 thead tr th:nth-of-type(4)
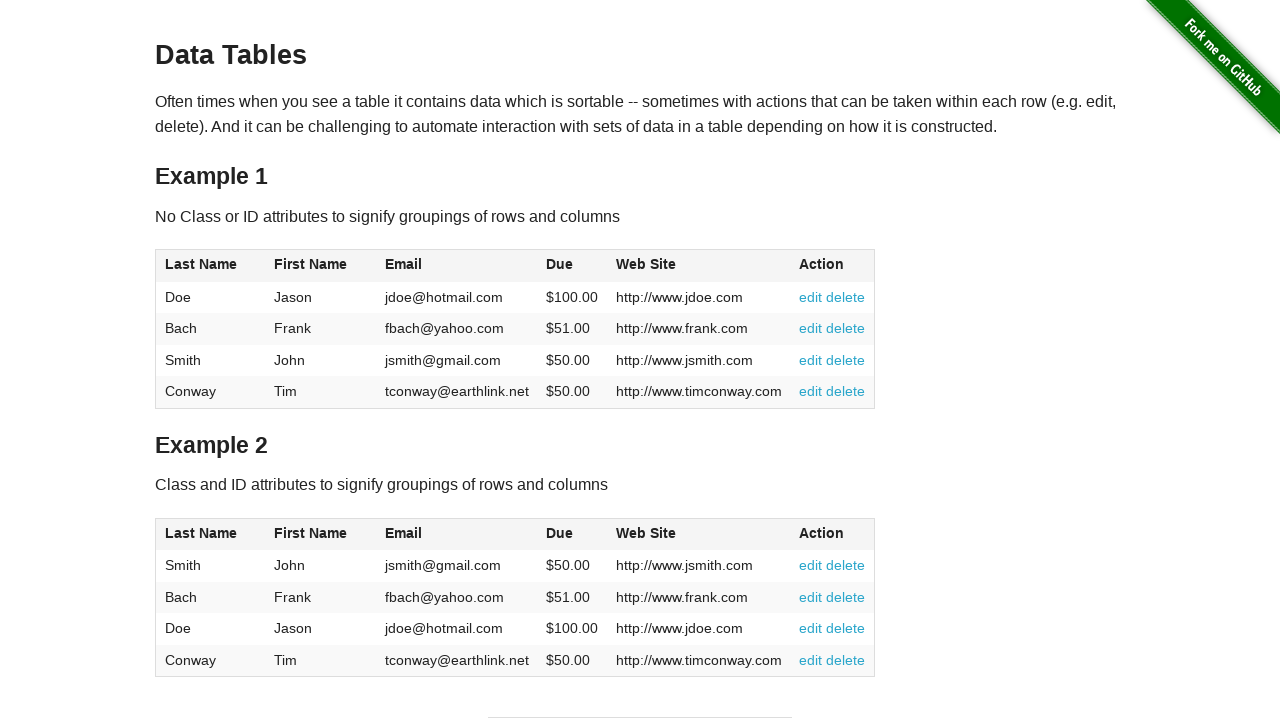

Waited for table data to load
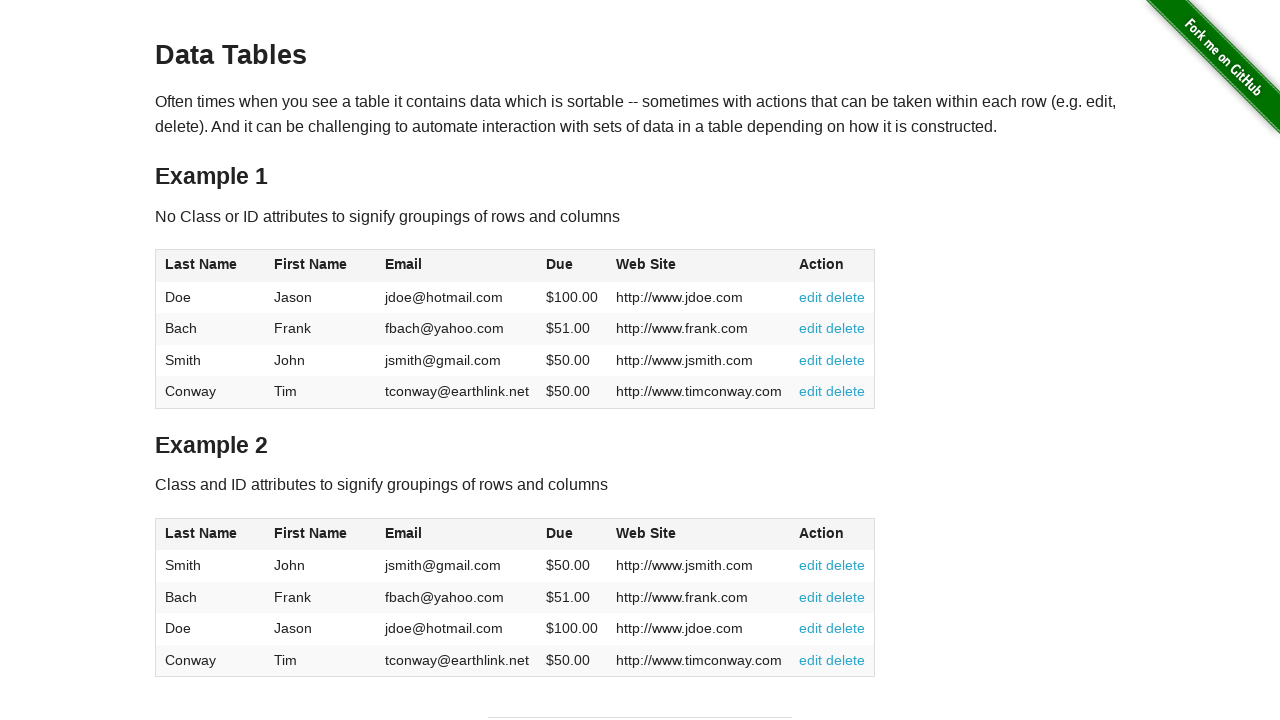

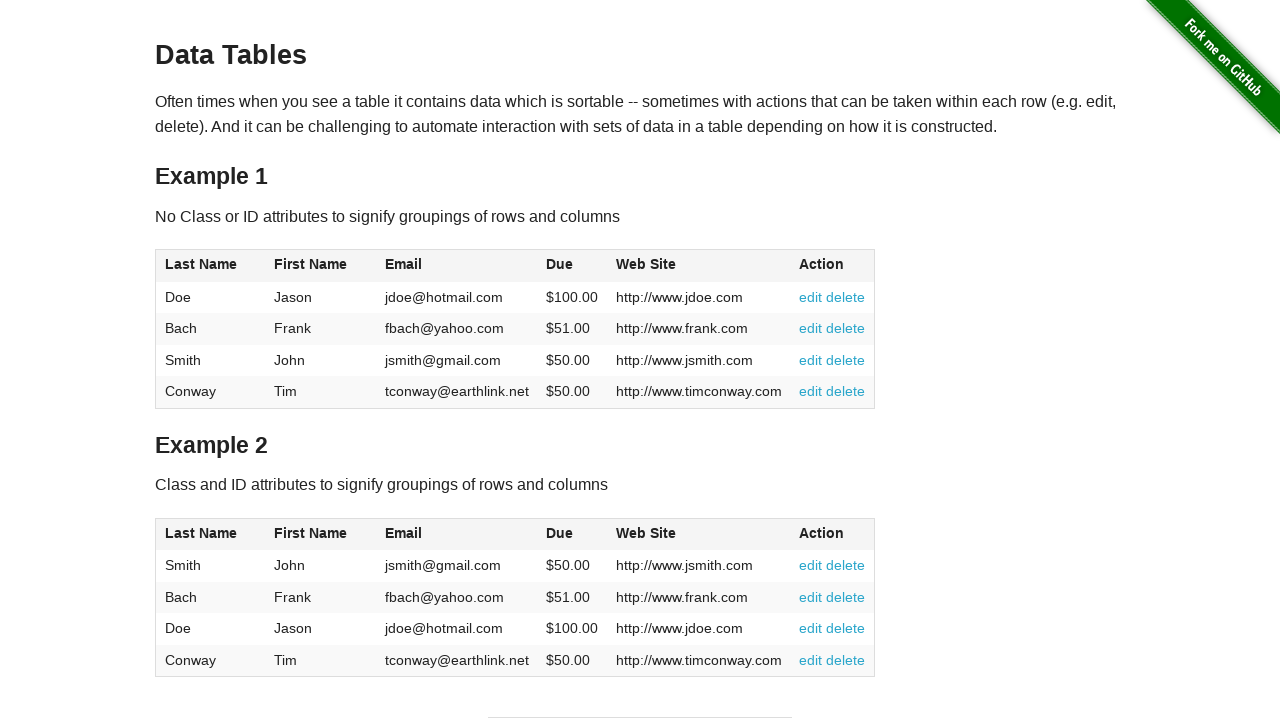